Tests resizing a restricted box to its minimum dimensions by dragging the resize handle

Starting URL: http://demoqa.com/resizable

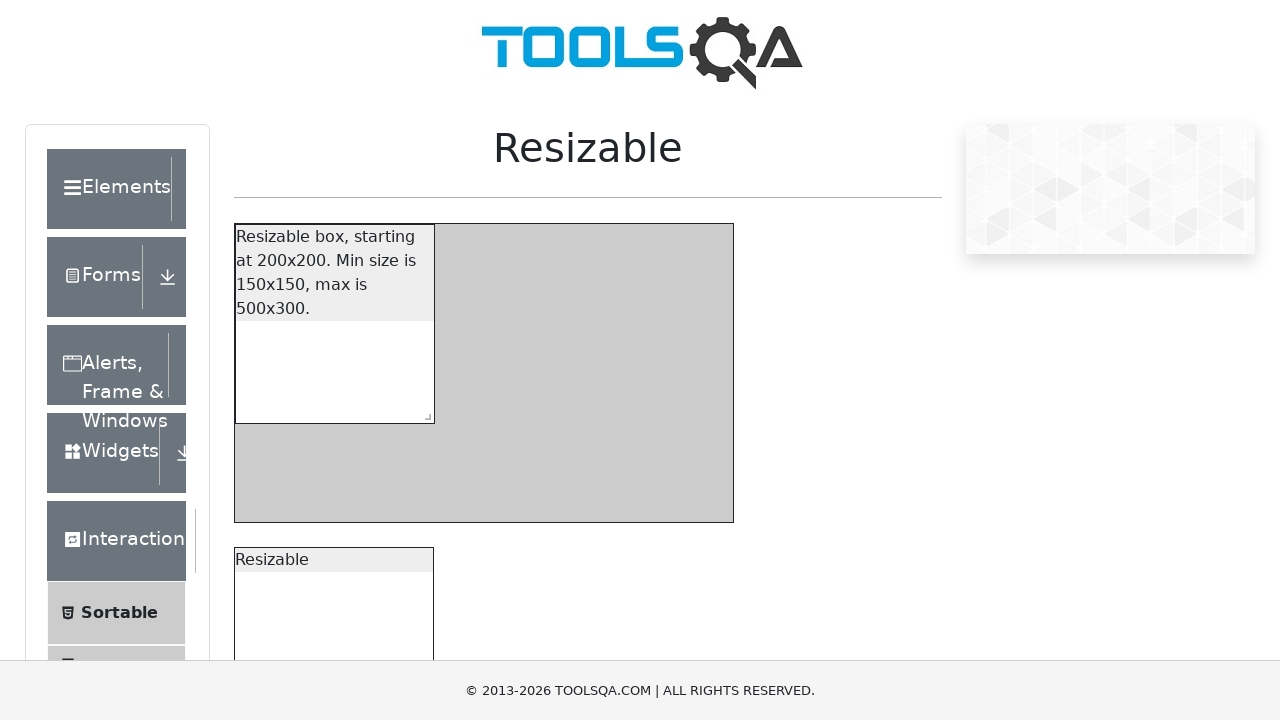

Located the resize handle for the restricted box
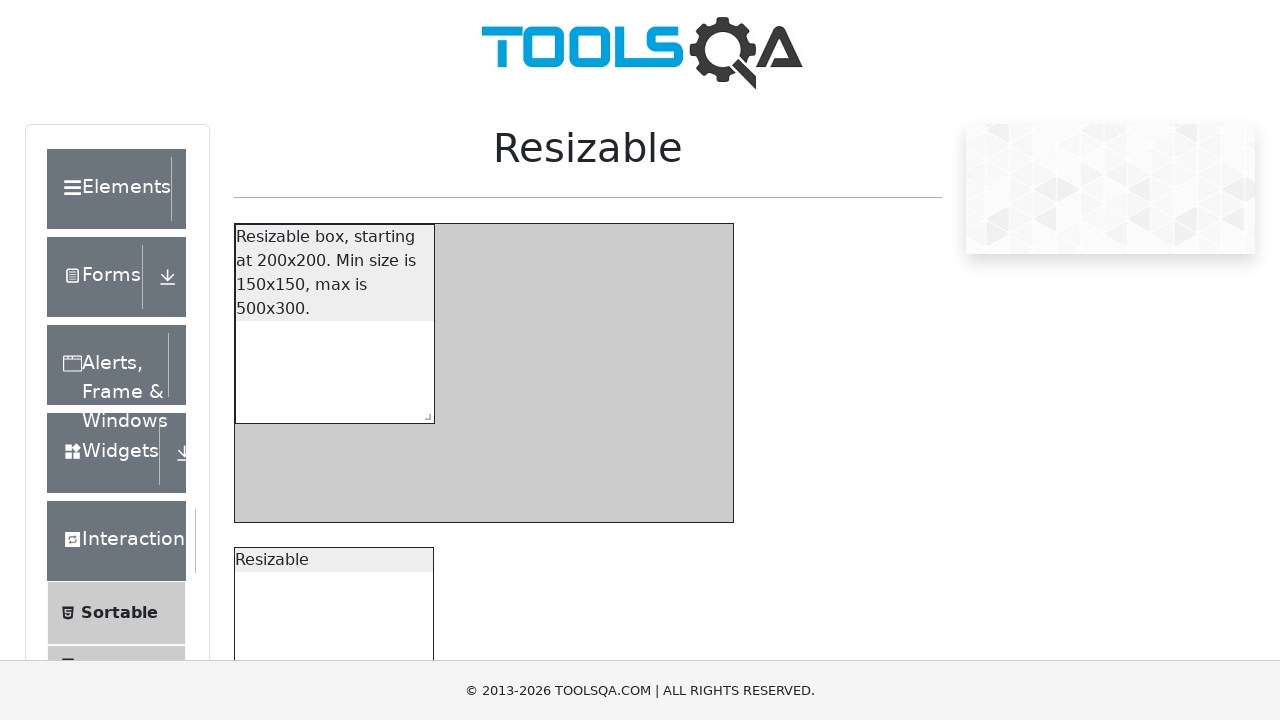

Retrieved bounding box coordinates of the resize handle
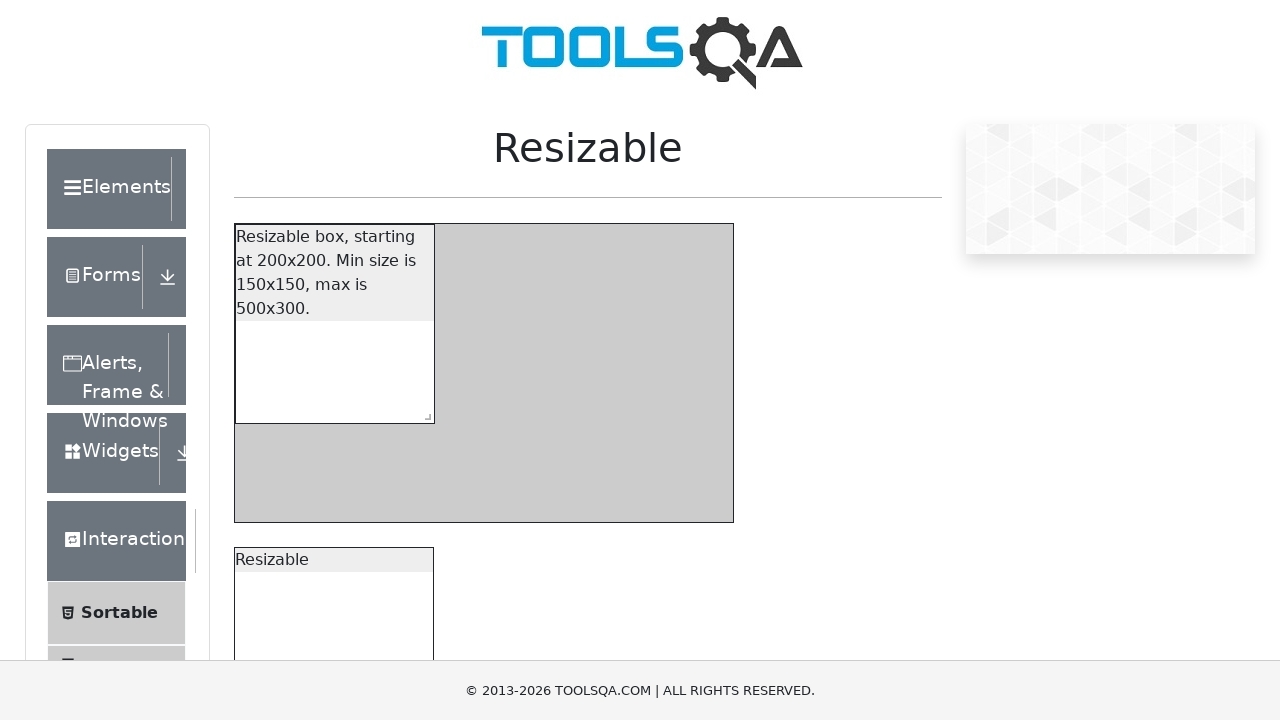

Moved mouse to the center of the resize handle at (424, 413)
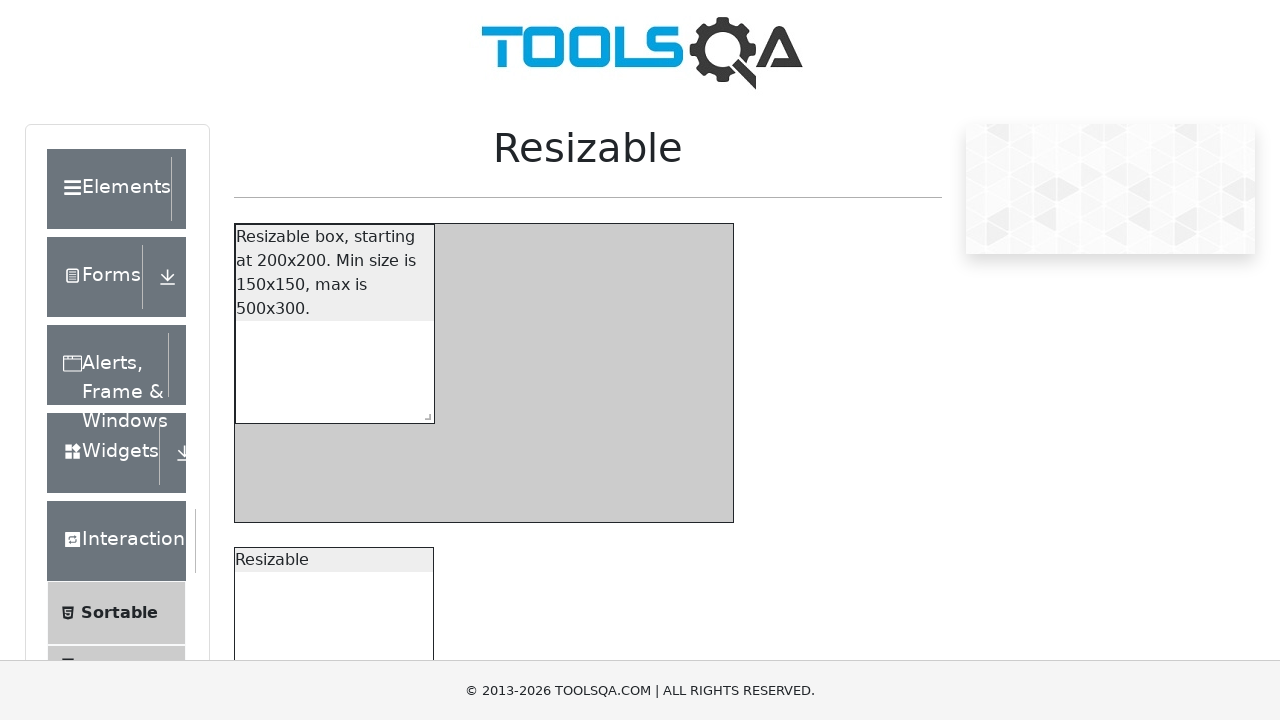

Pressed mouse button down to begin dragging at (424, 413)
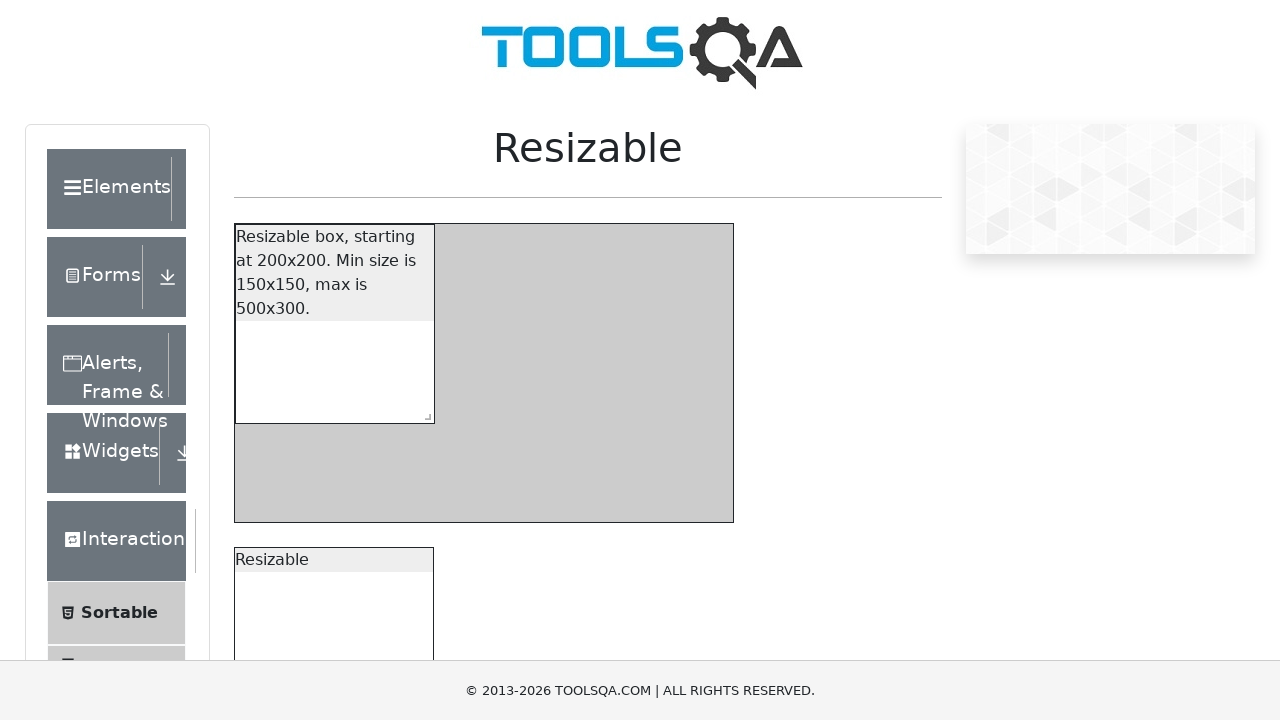

Dragged resize handle to minimum dimensions (up and left by 50 pixels) at (364, 353)
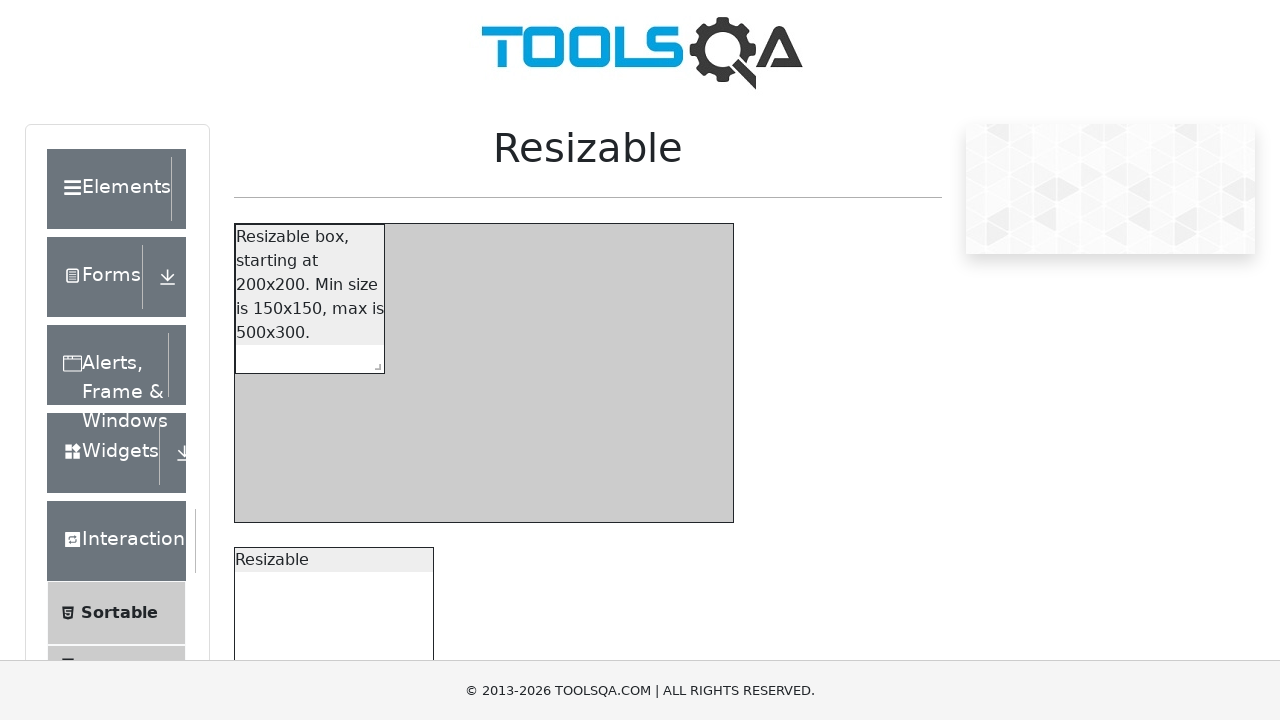

Released mouse button to complete the resize operation at (364, 353)
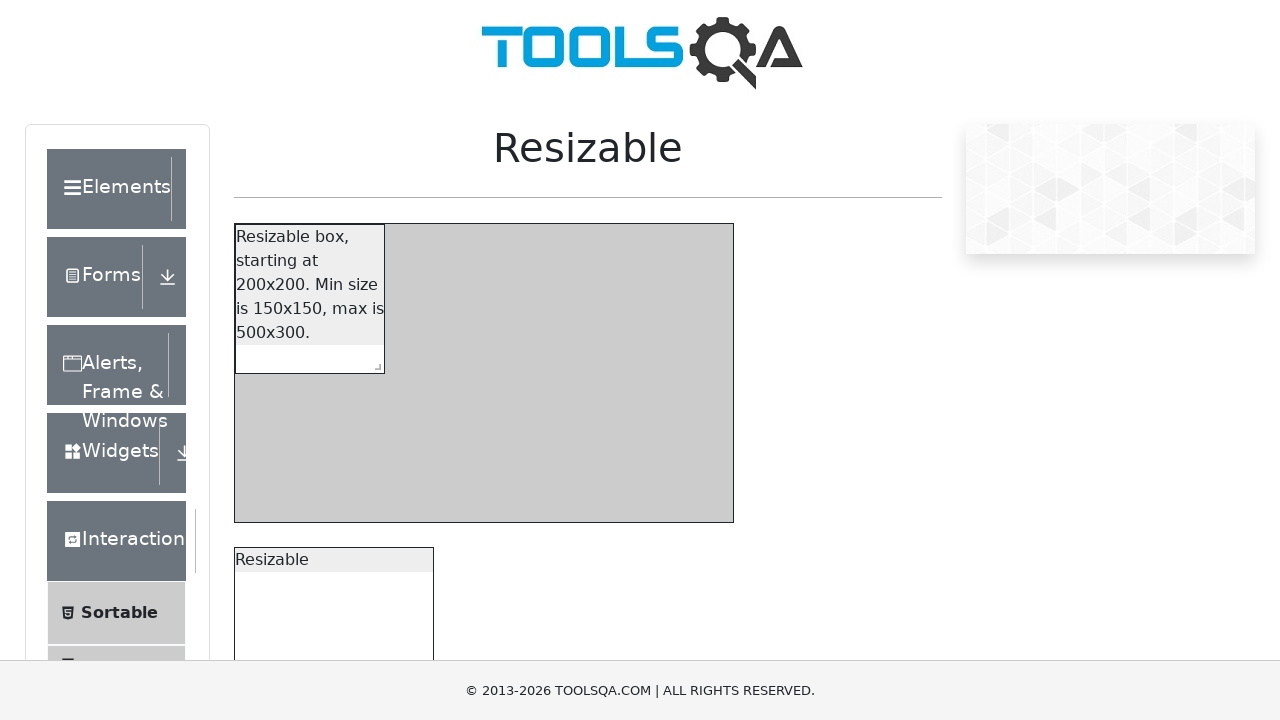

Verified the restricted box is still present after resizing
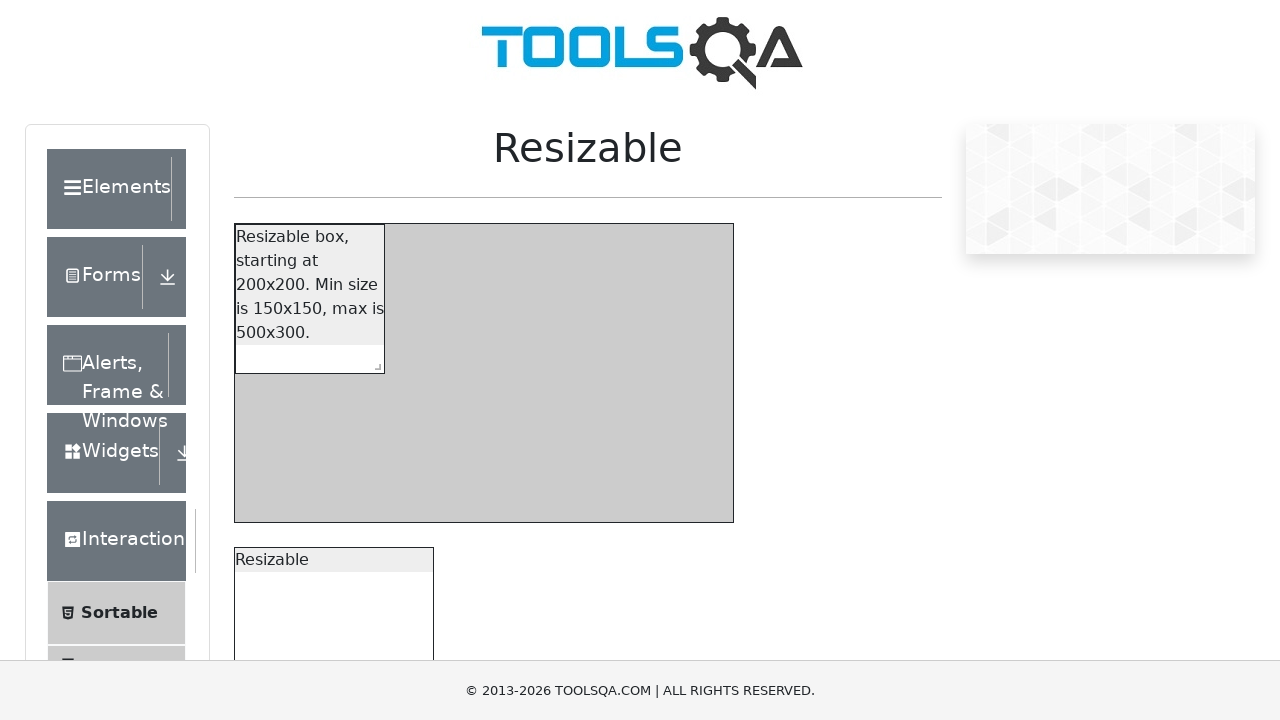

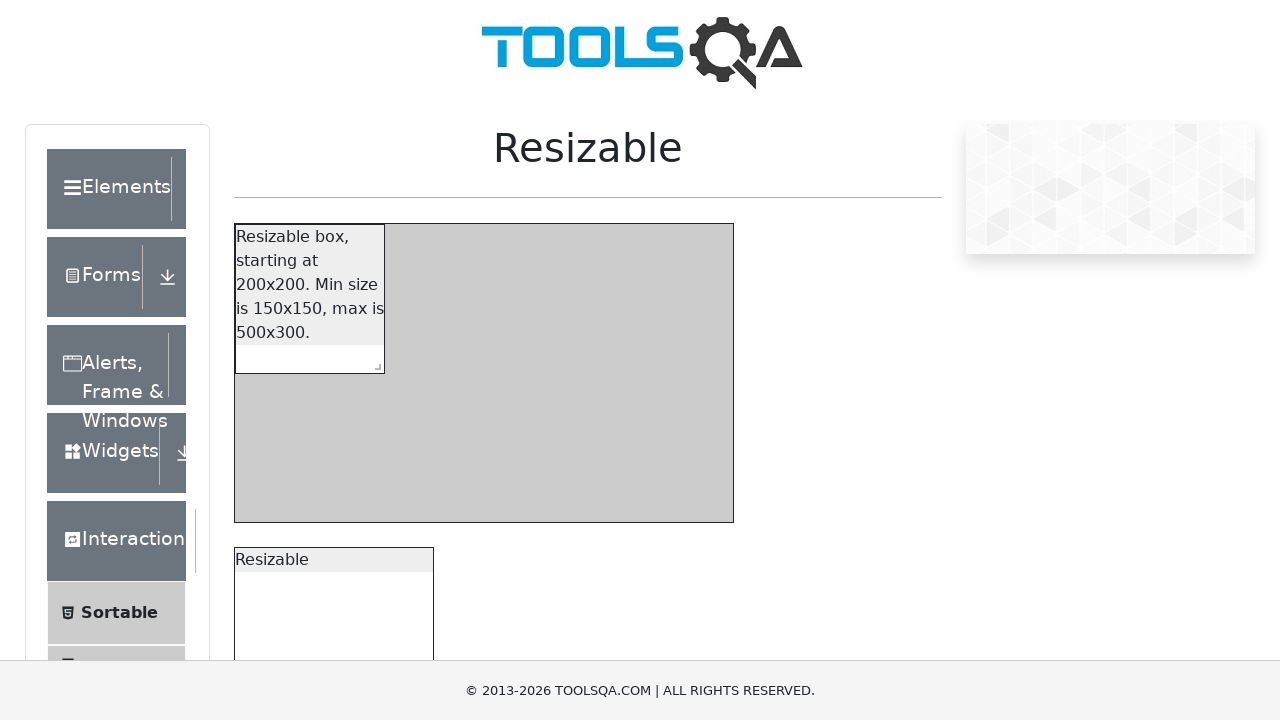